Tests the passenger selection dropdown by clicking to add 4 additional adults (total of 5) and verifying the passenger count displays correctly

Starting URL: https://rahulshettyacademy.com/dropdownsPractise/

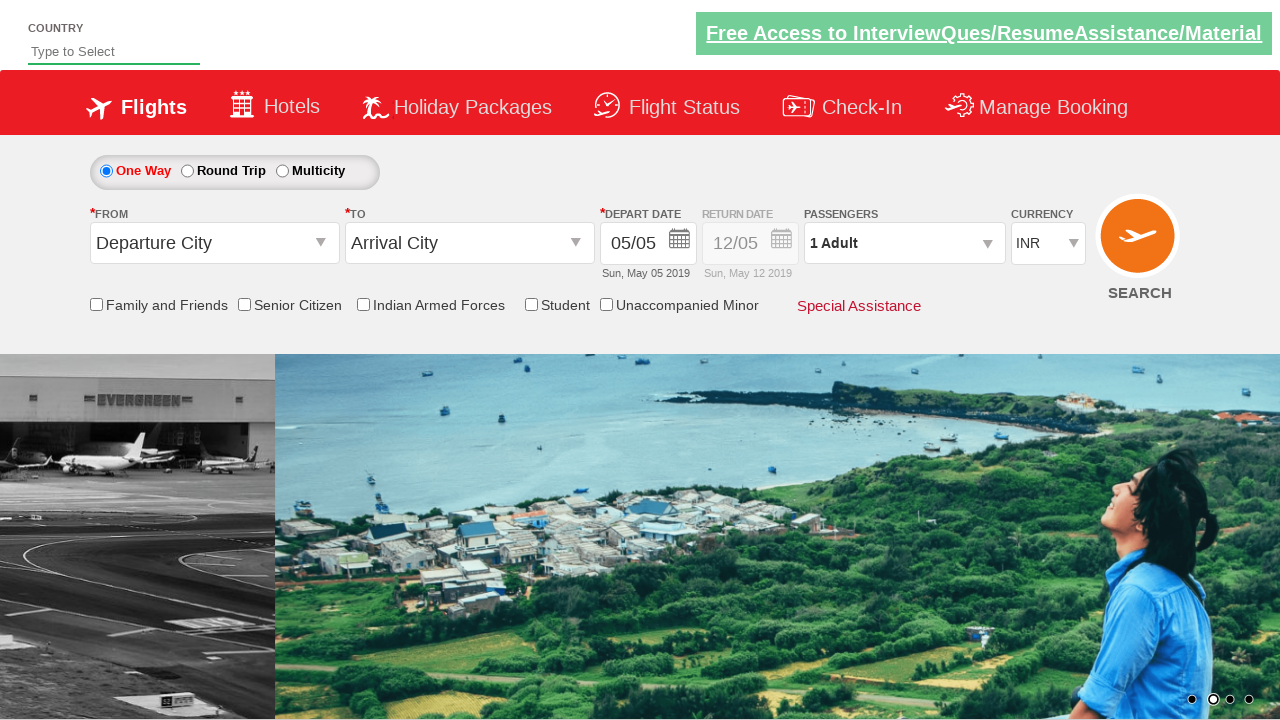

Clicked passenger info dropdown to open it at (904, 243) on #divpaxinfo
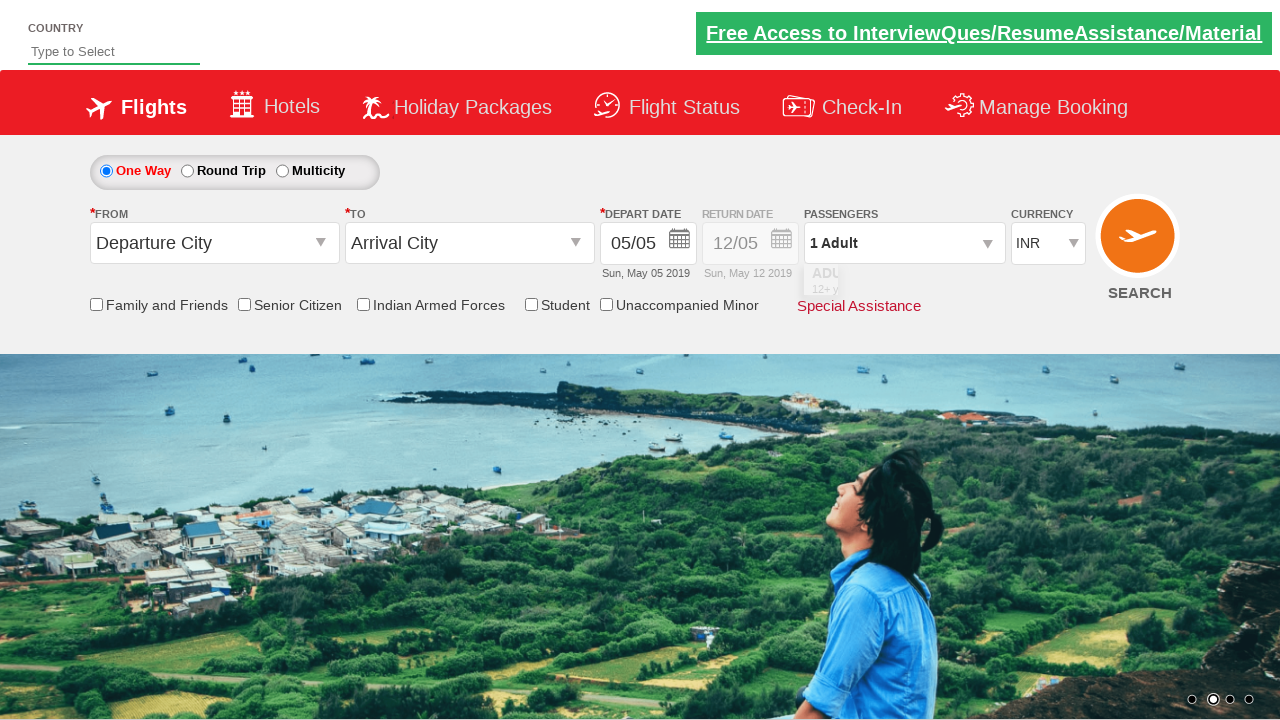

Waited for add adult button to become visible
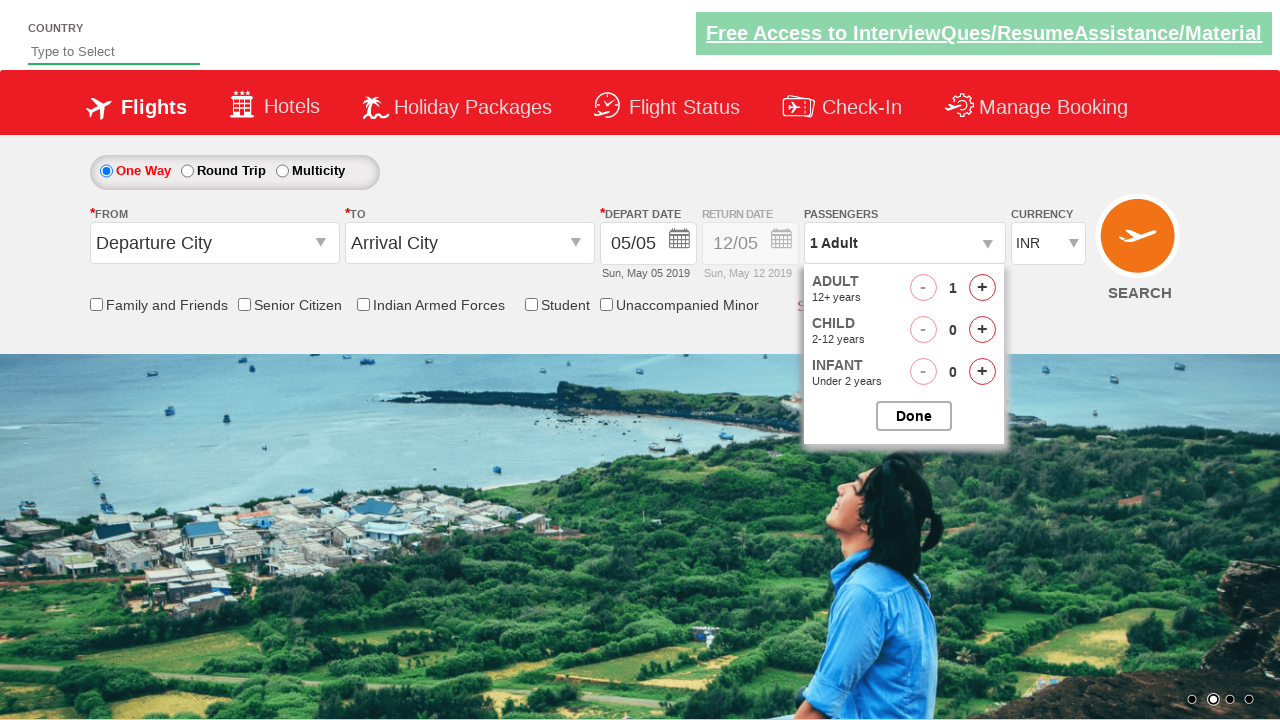

Clicked add adult button (iteration 1 of 4) at (982, 288) on #hrefIncAdt
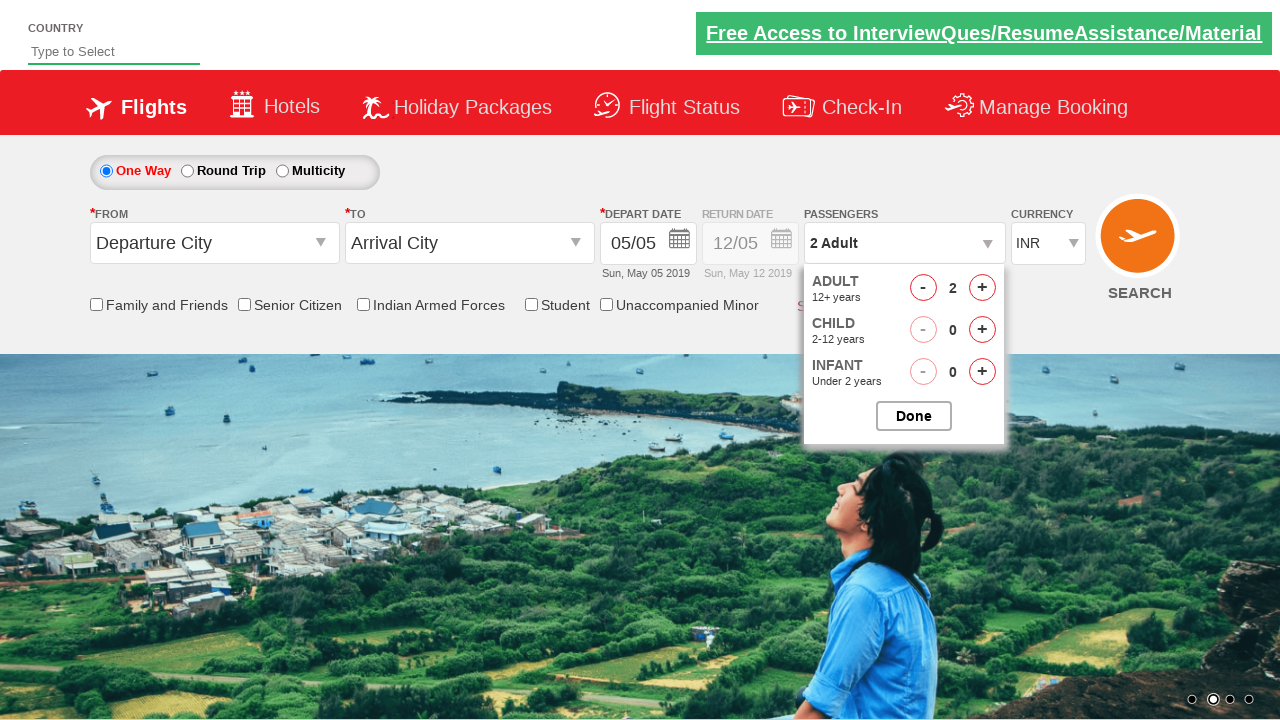

Clicked add adult button (iteration 2 of 4) at (982, 288) on #hrefIncAdt
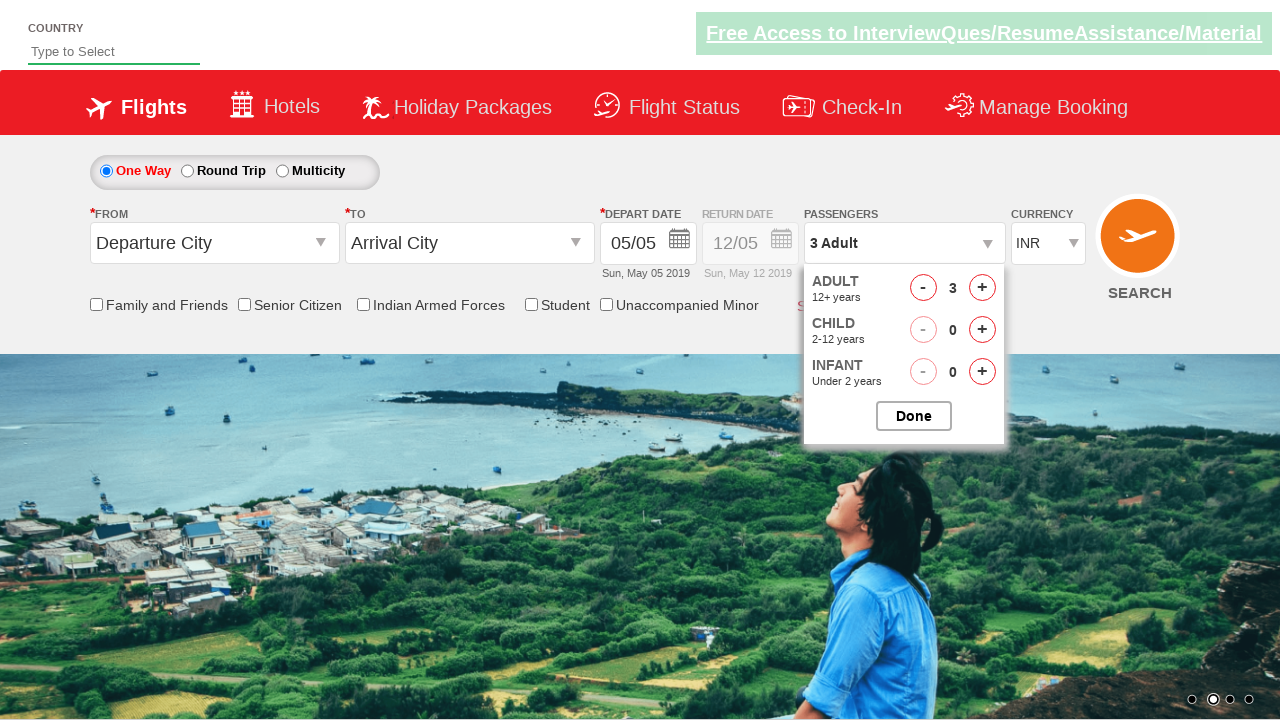

Clicked add adult button (iteration 3 of 4) at (982, 288) on #hrefIncAdt
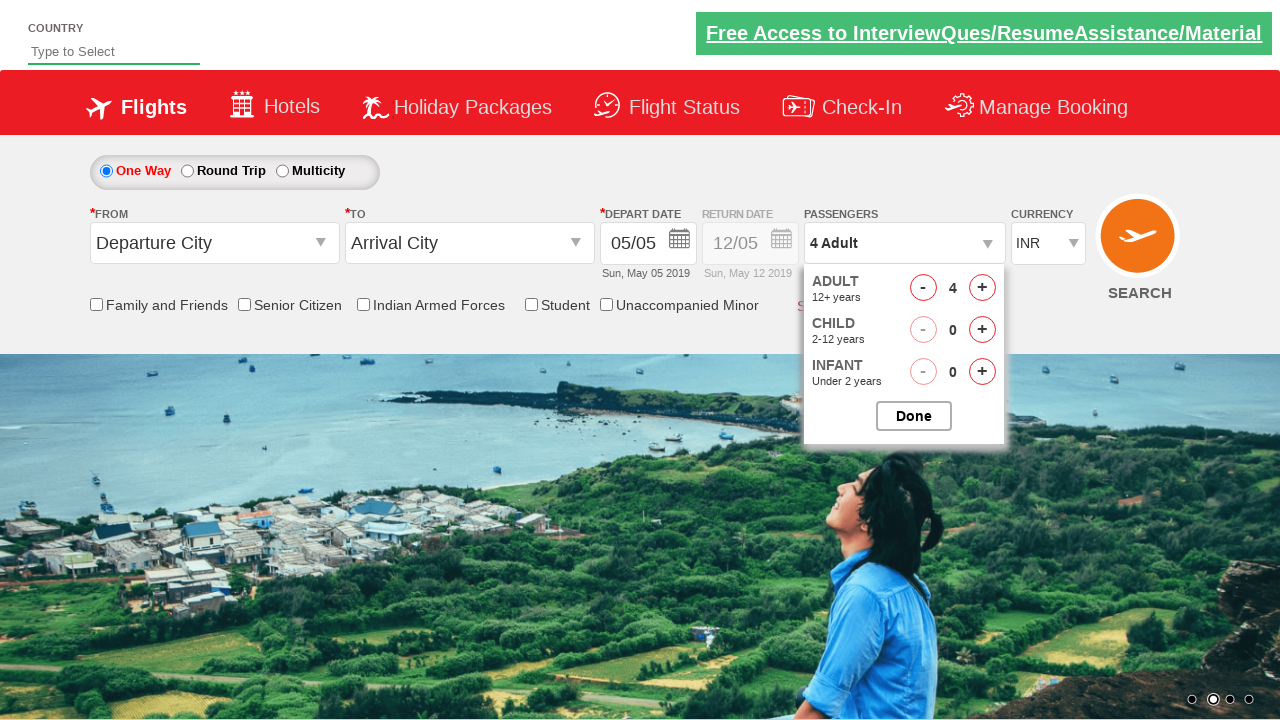

Clicked add adult button (iteration 4 of 4) at (982, 288) on #hrefIncAdt
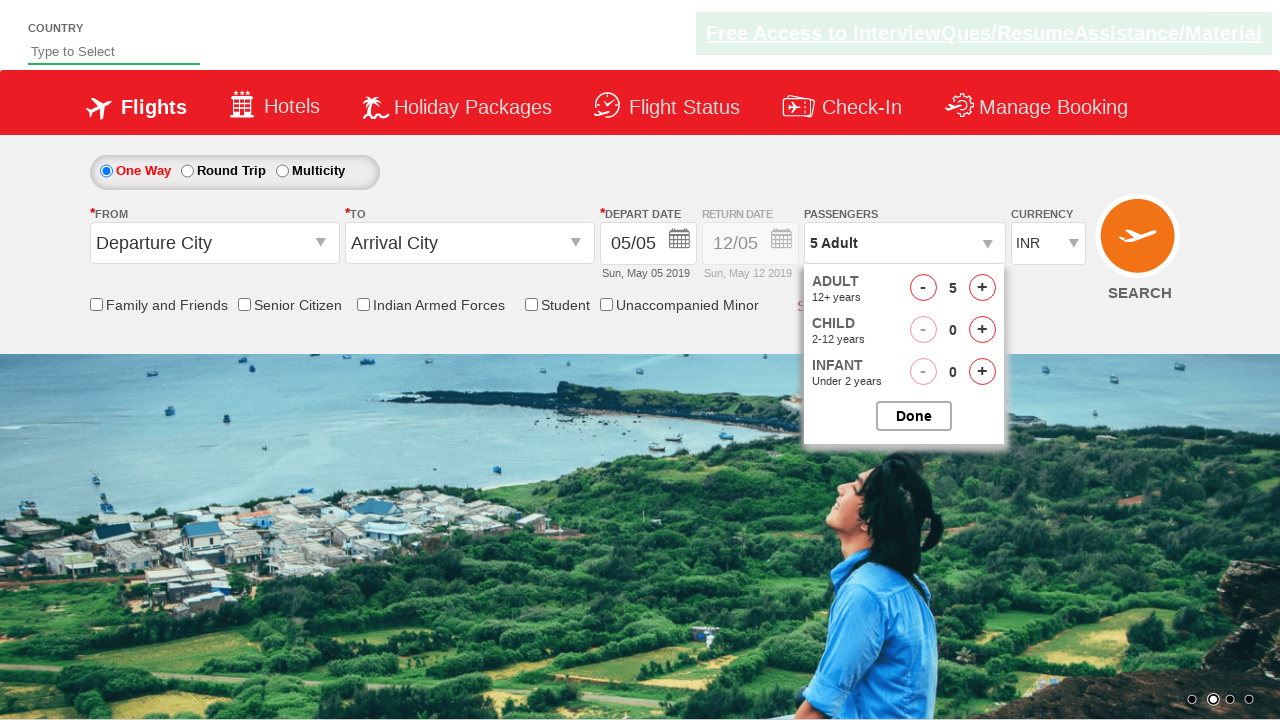

Clicked Done button to close passenger dropdown at (914, 416) on #btnclosepaxoption
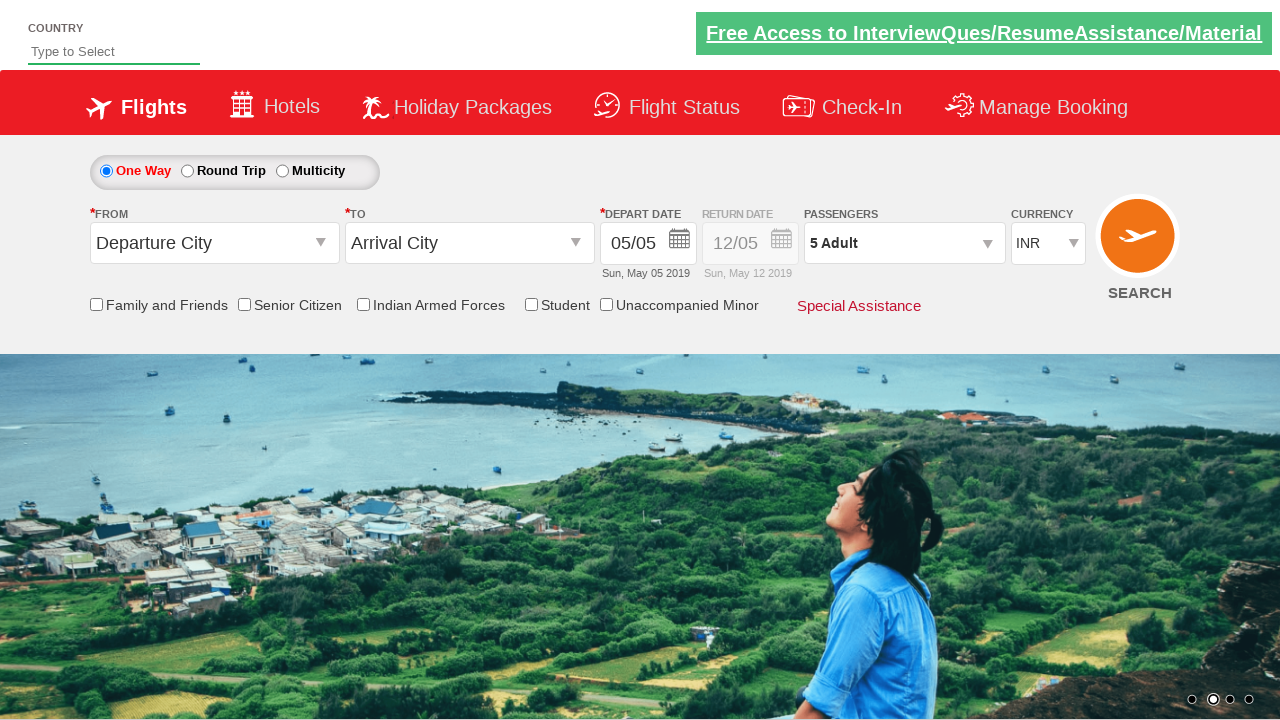

Verified passenger count displays '5 Adult'
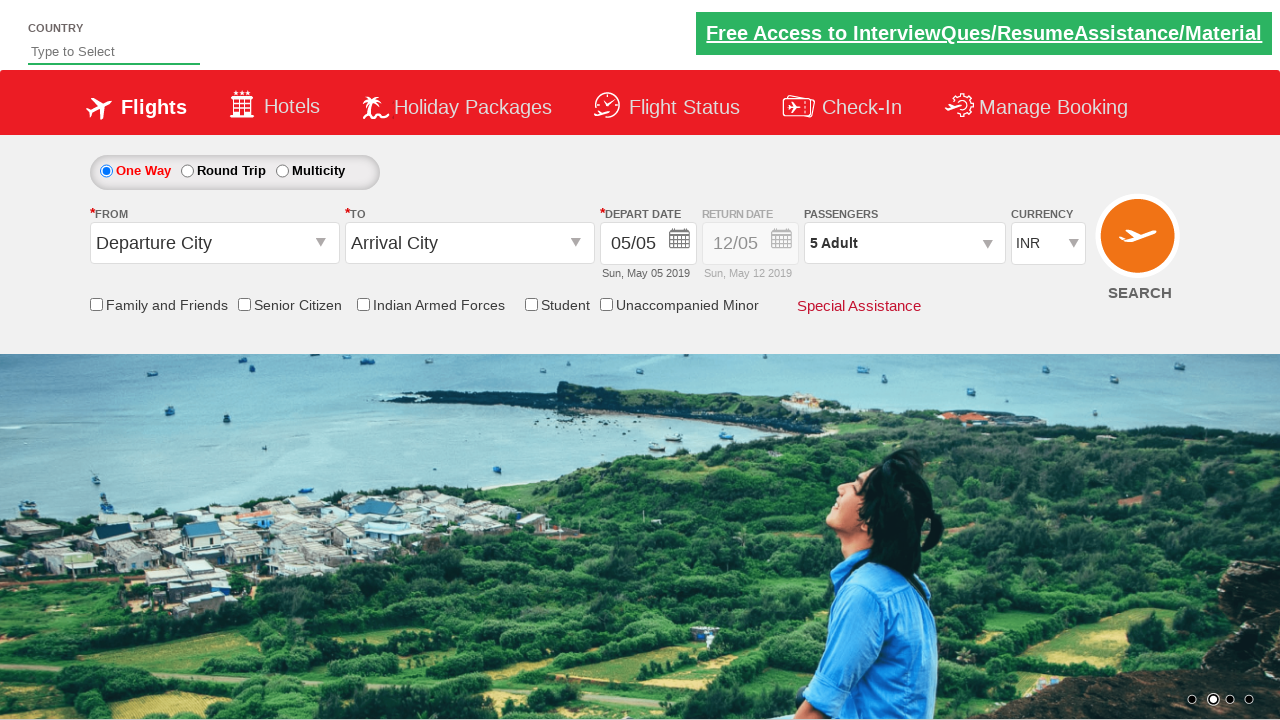

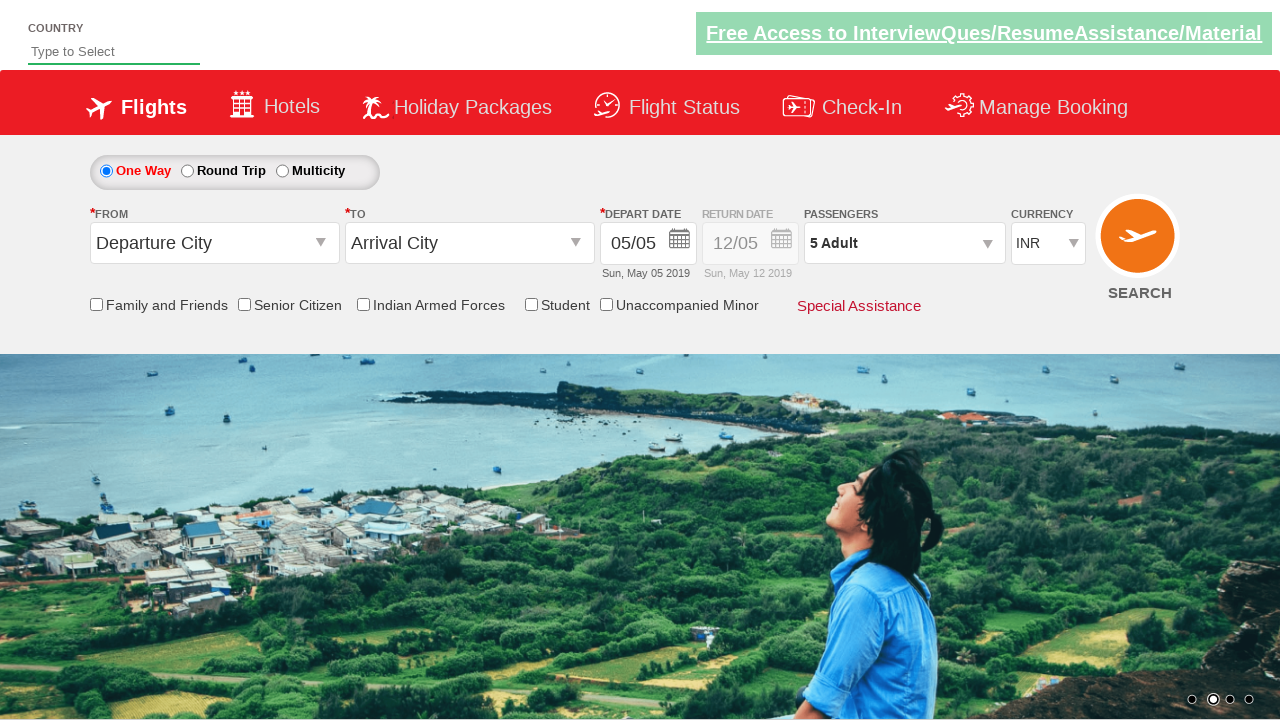